Tests clicking the Try again button after completing the game to restart

Starting URL: https://shemsvcollege.github.io/Trivia/

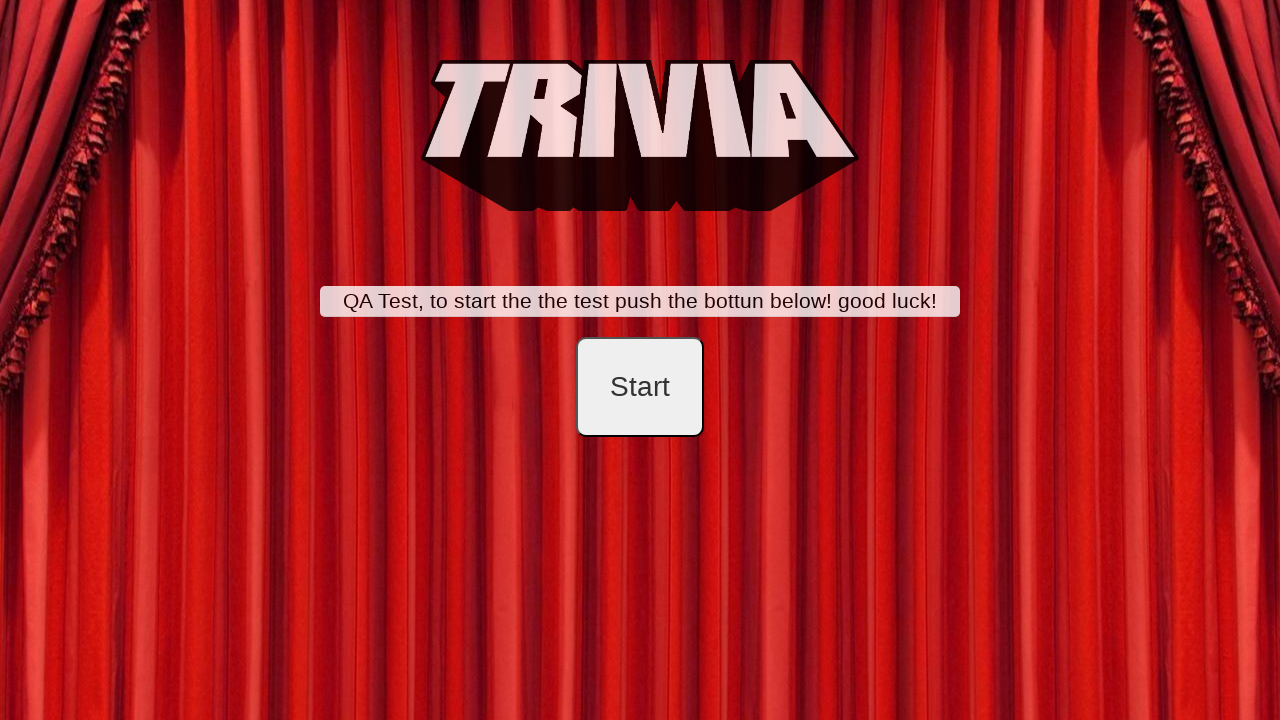

Clicked start button to begin trivia setup at (640, 387) on #startB
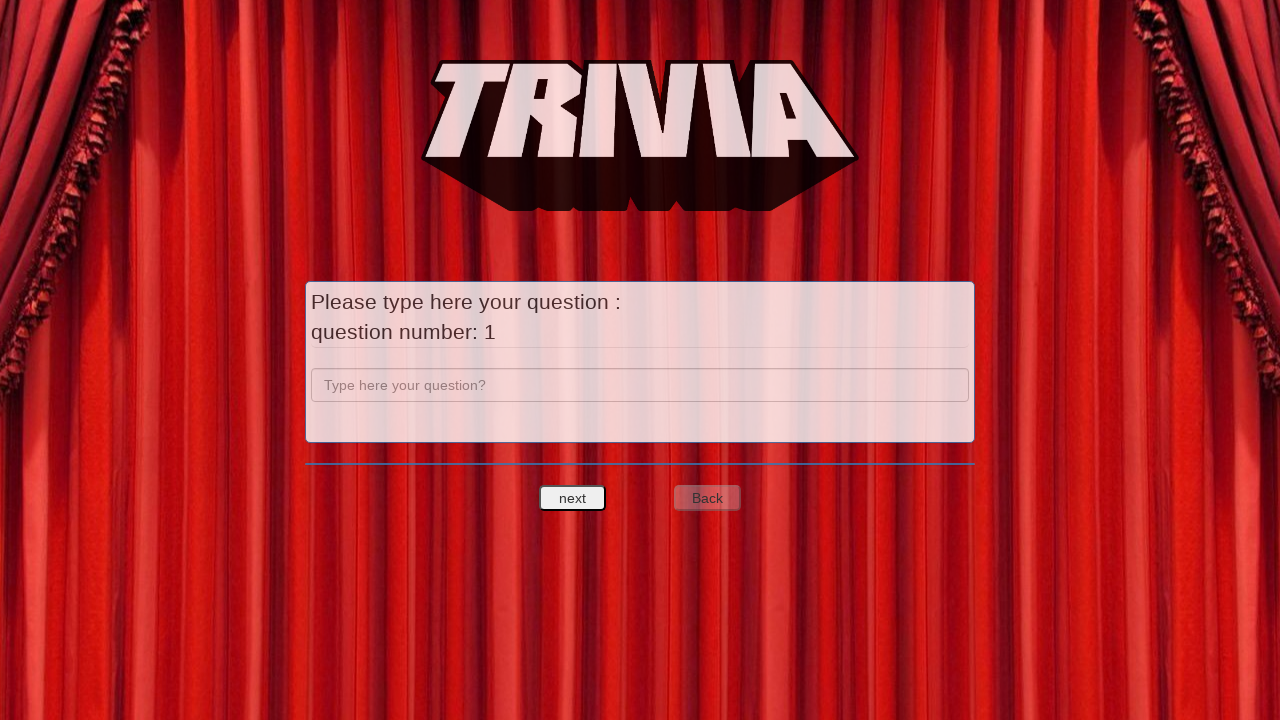

Filled question 1 text field with 'a' on input[name='question']
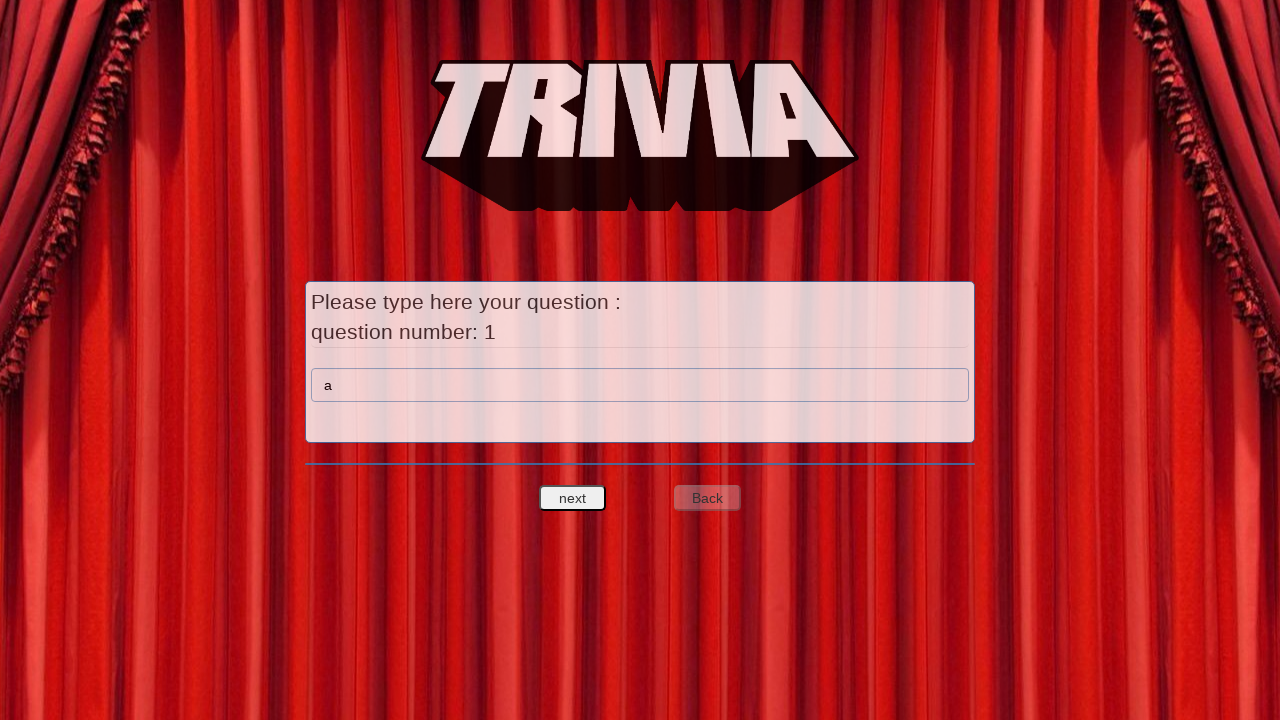

Clicked next button to proceed to answers for question 1 at (573, 498) on #nextquest
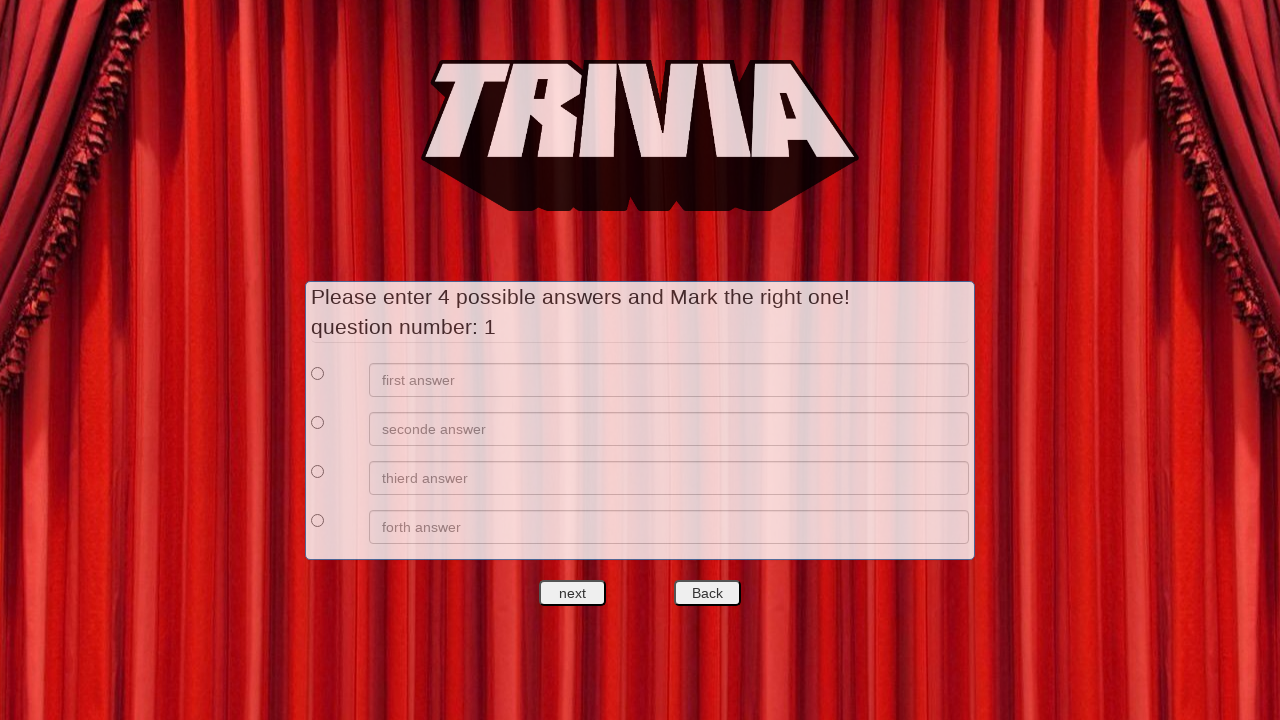

Filled answer 1 for question 1 with 'a' on //*[@id='answers']/div[1]/div[2]/input
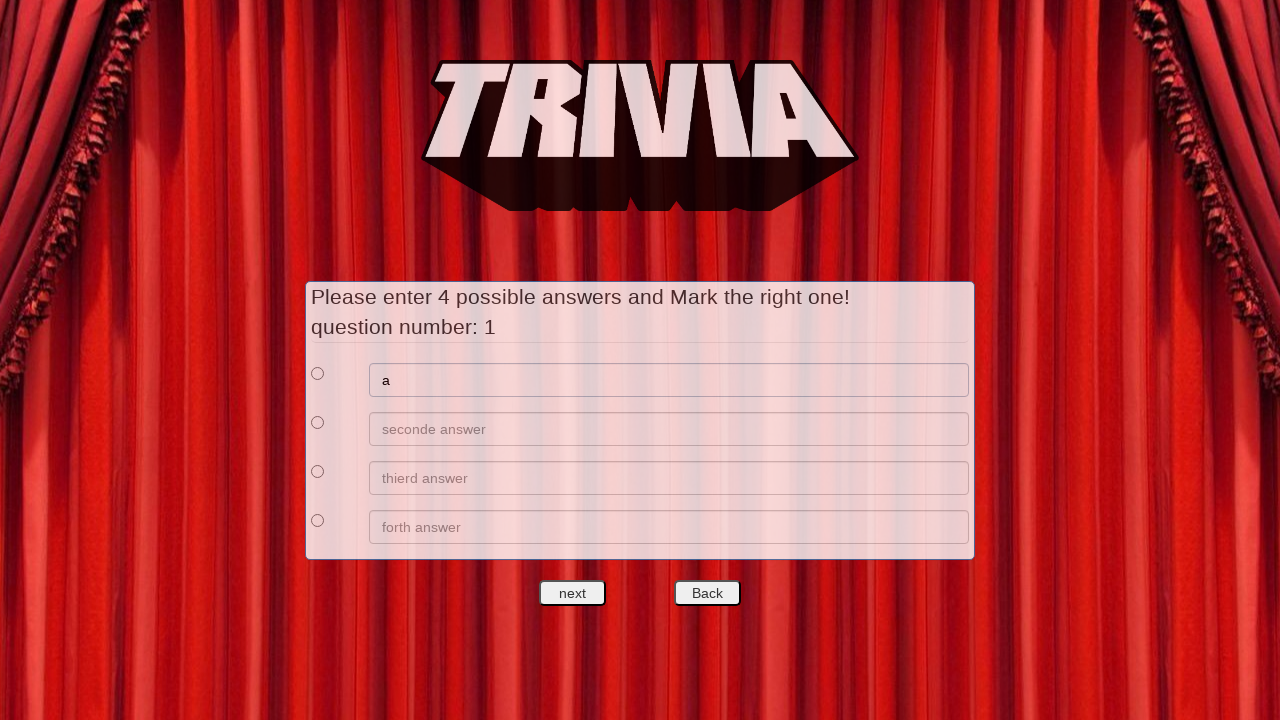

Filled answer 2 for question 1 with 'b' on //*[@id='answers']/div[2]/div[2]/input
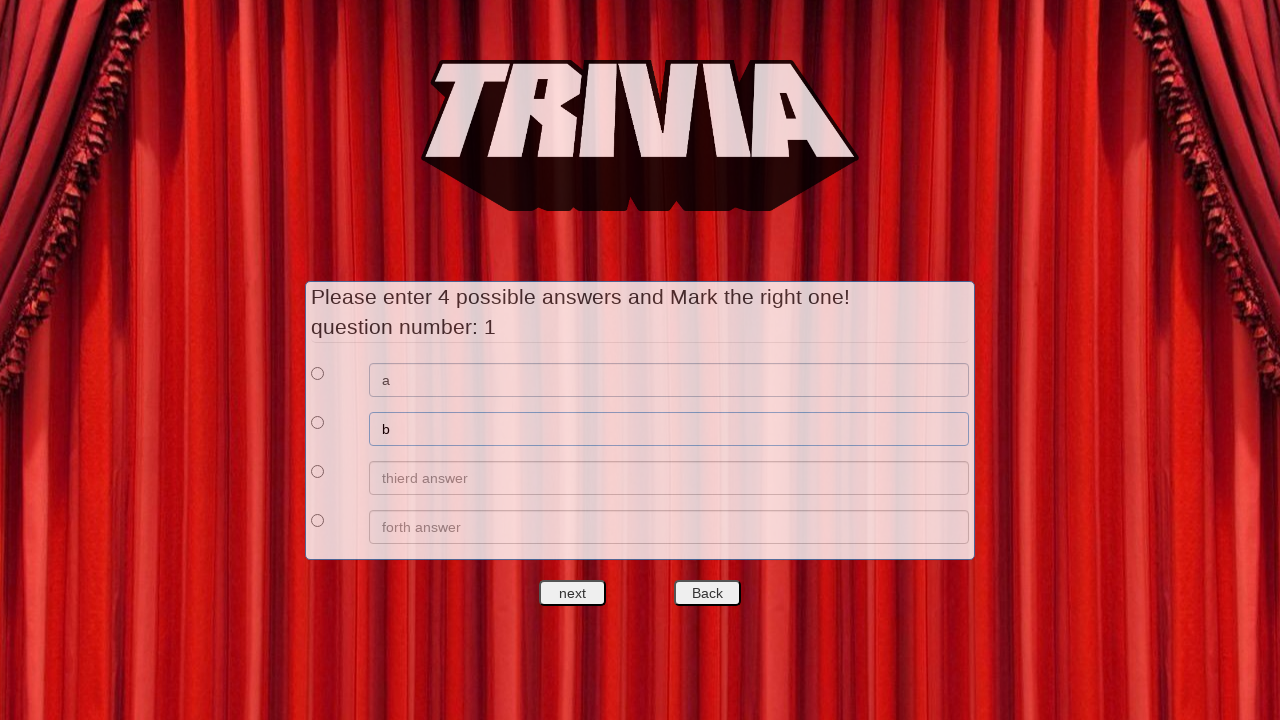

Filled answer 3 for question 1 with 'c' on //*[@id='answers']/div[3]/div[2]/input
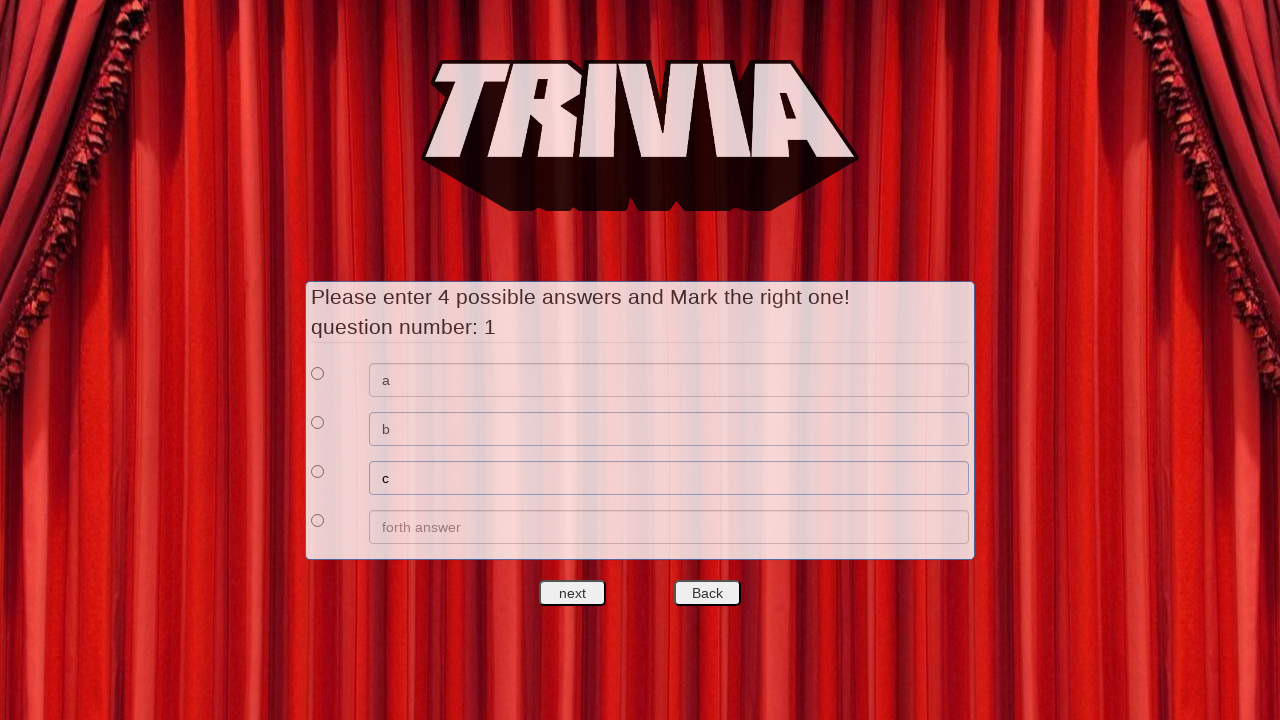

Filled answer 4 for question 1 with 'd' on //*[@id='answers']/div[4]/div[2]/input
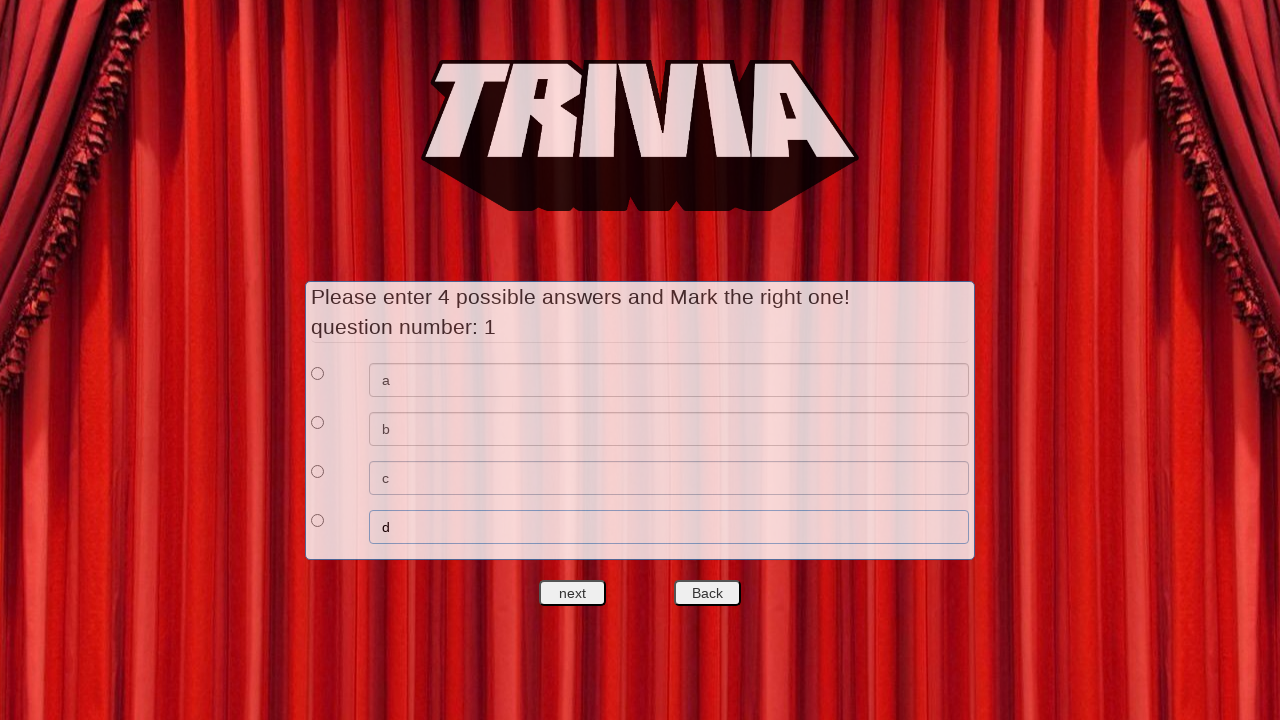

Selected correct answer (first option) for question 1 at (318, 373) on xpath=//*[@id='answers']/div[1]/div[1]/input
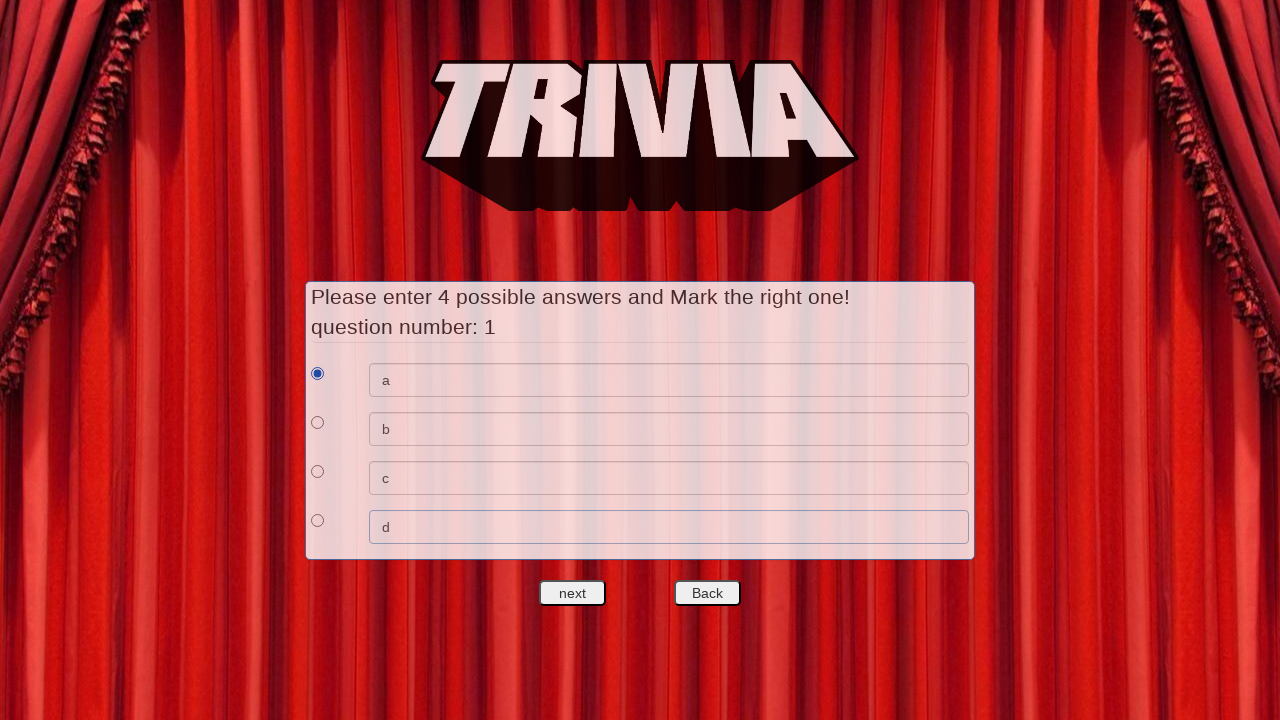

Clicked next button to proceed to question 2 at (573, 593) on #nextquest
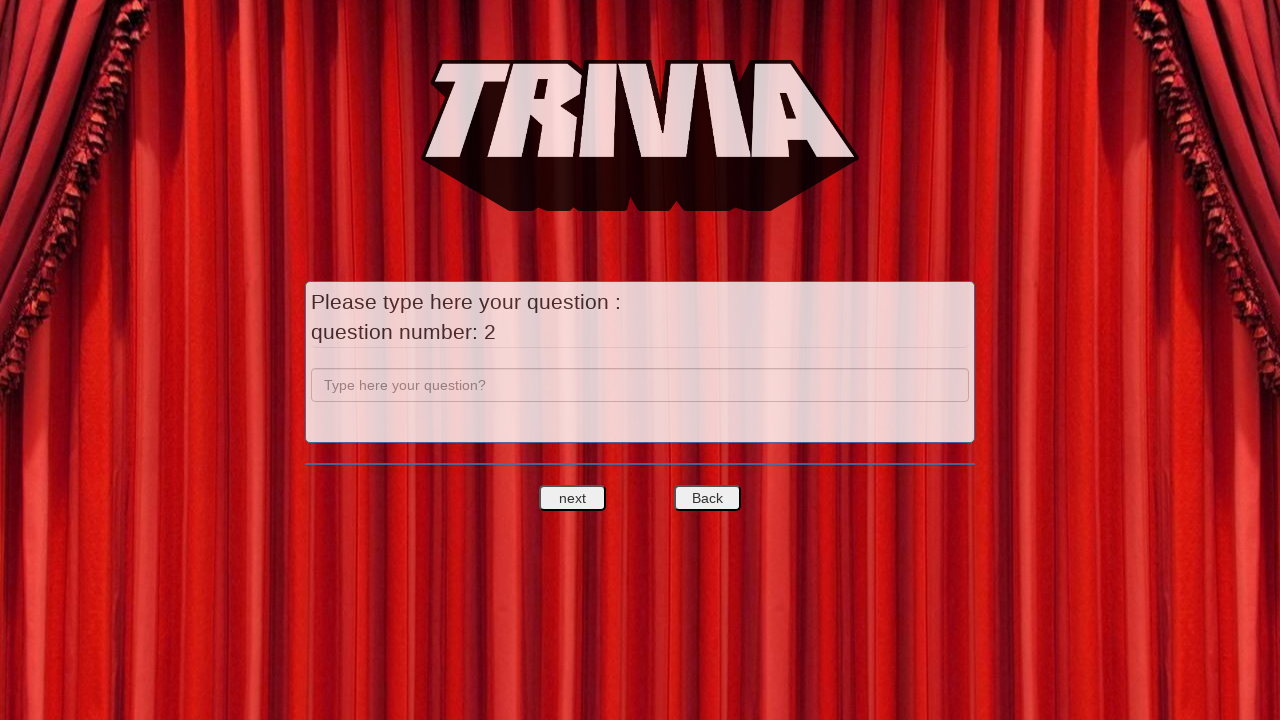

Filled question 2 text field with 'b' on input[name='question']
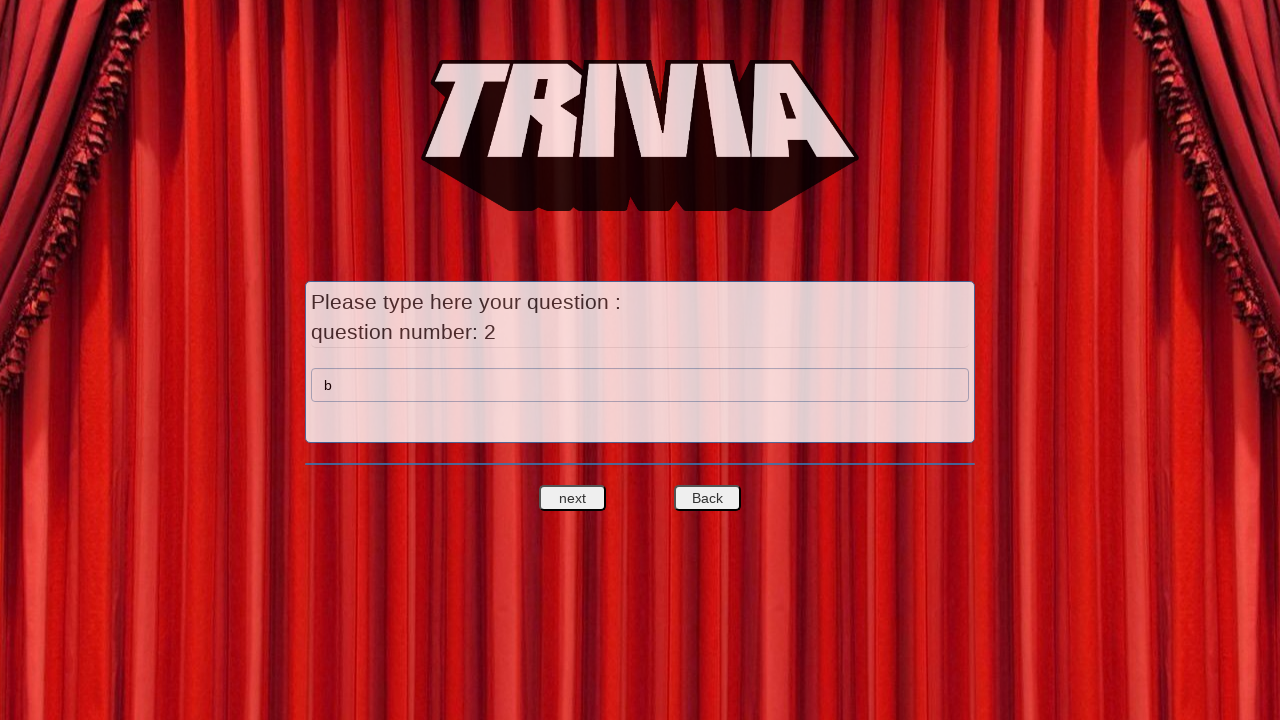

Clicked next button to proceed to answers for question 2 at (573, 498) on #nextquest
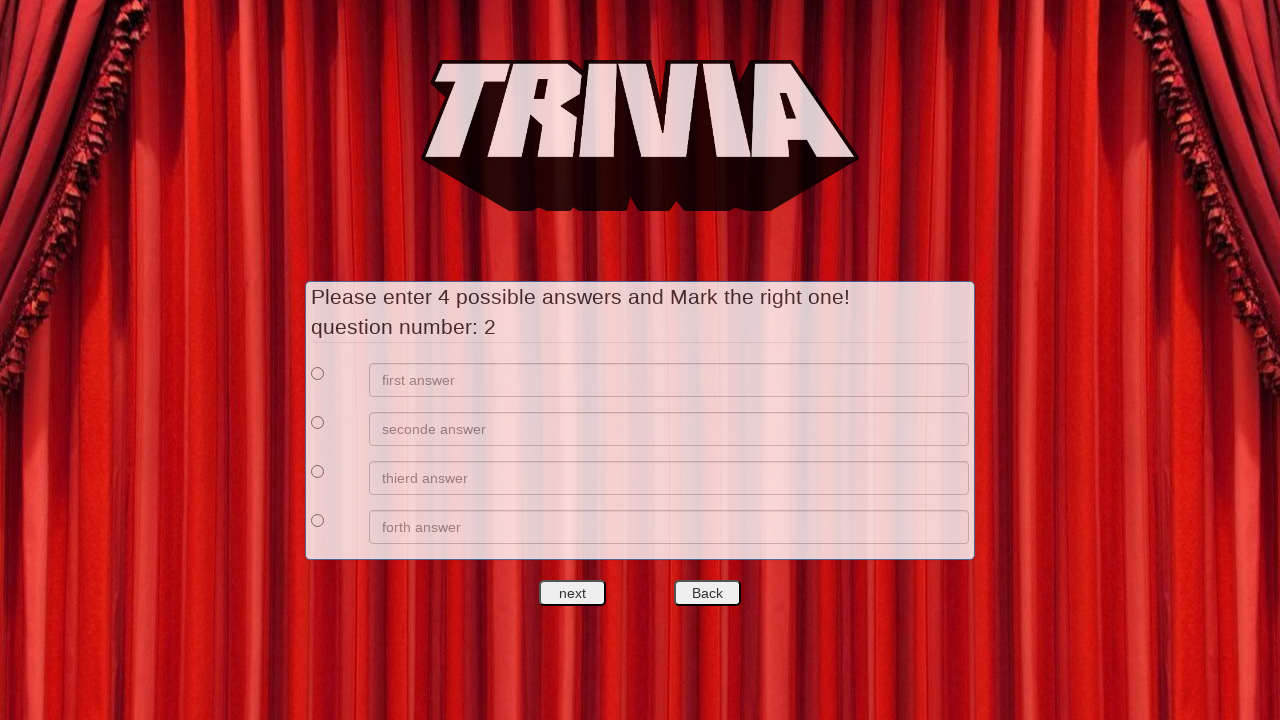

Filled answer 1 for question 2 with 'e' on //*[@id='answers']/div[1]/div[2]/input
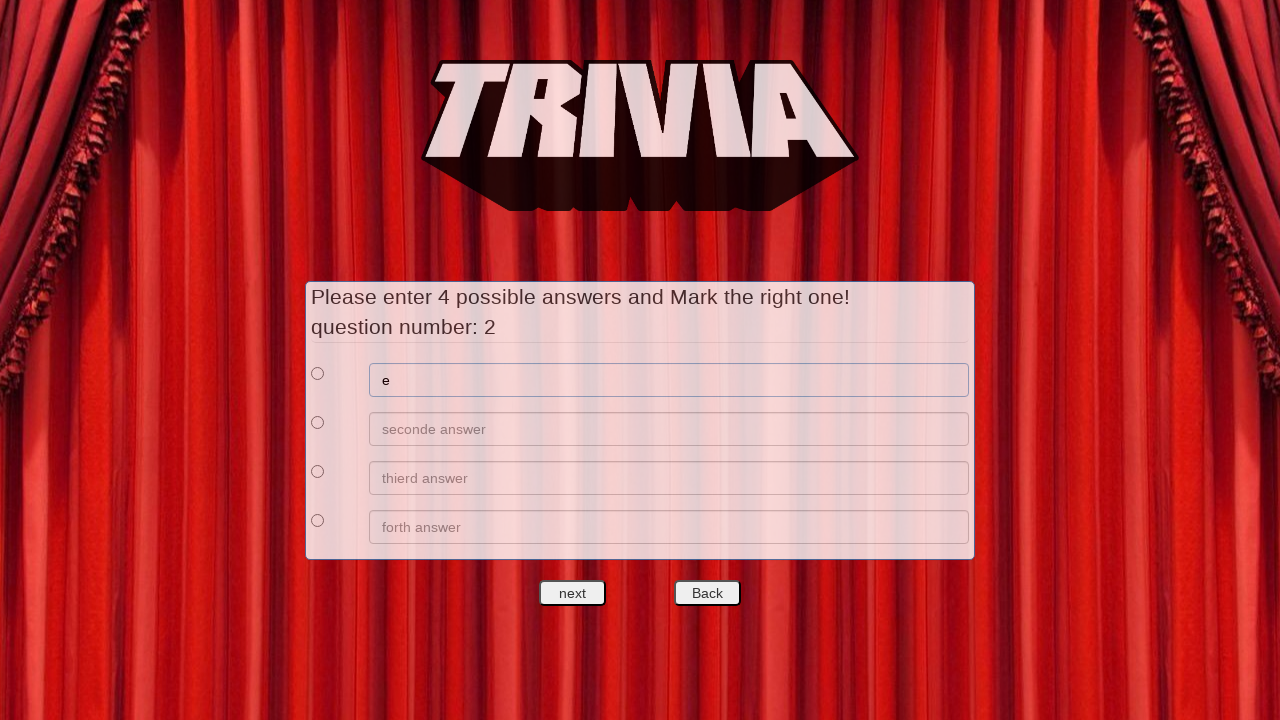

Filled answer 2 for question 2 with 'f' on //*[@id='answers']/div[2]/div[2]/input
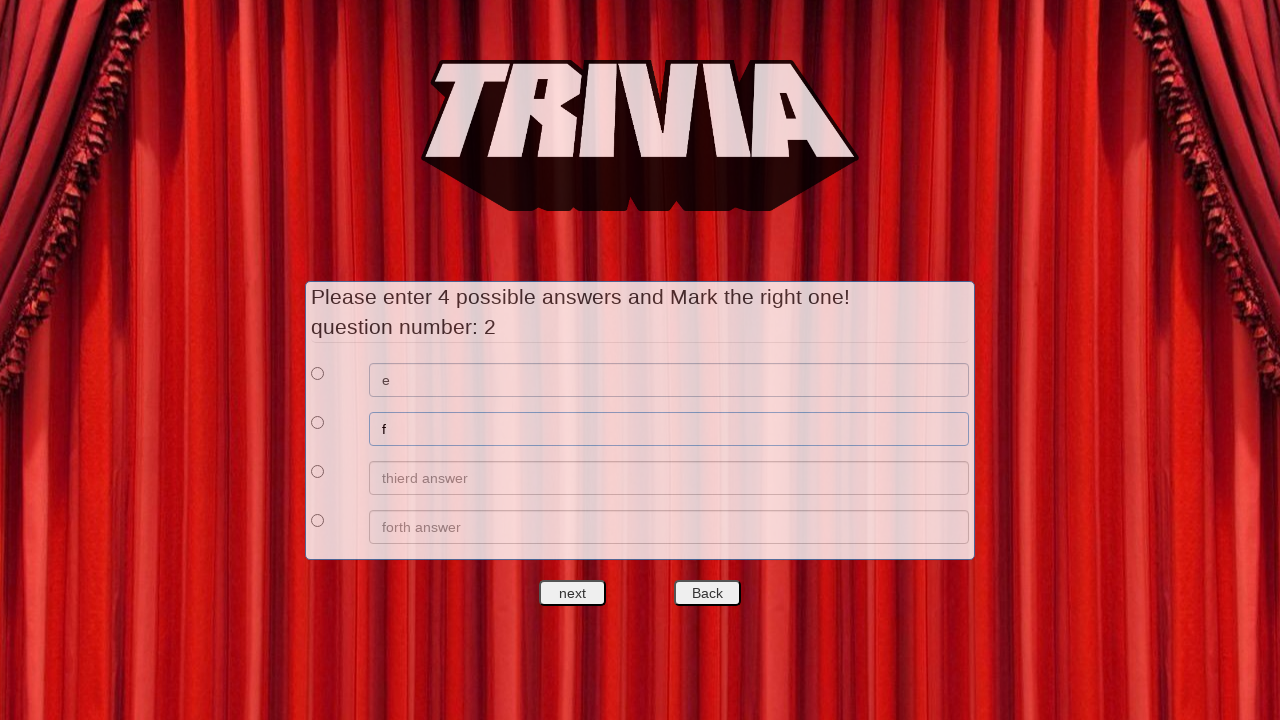

Filled answer 3 for question 2 with 'g' on //*[@id='answers']/div[3]/div[2]/input
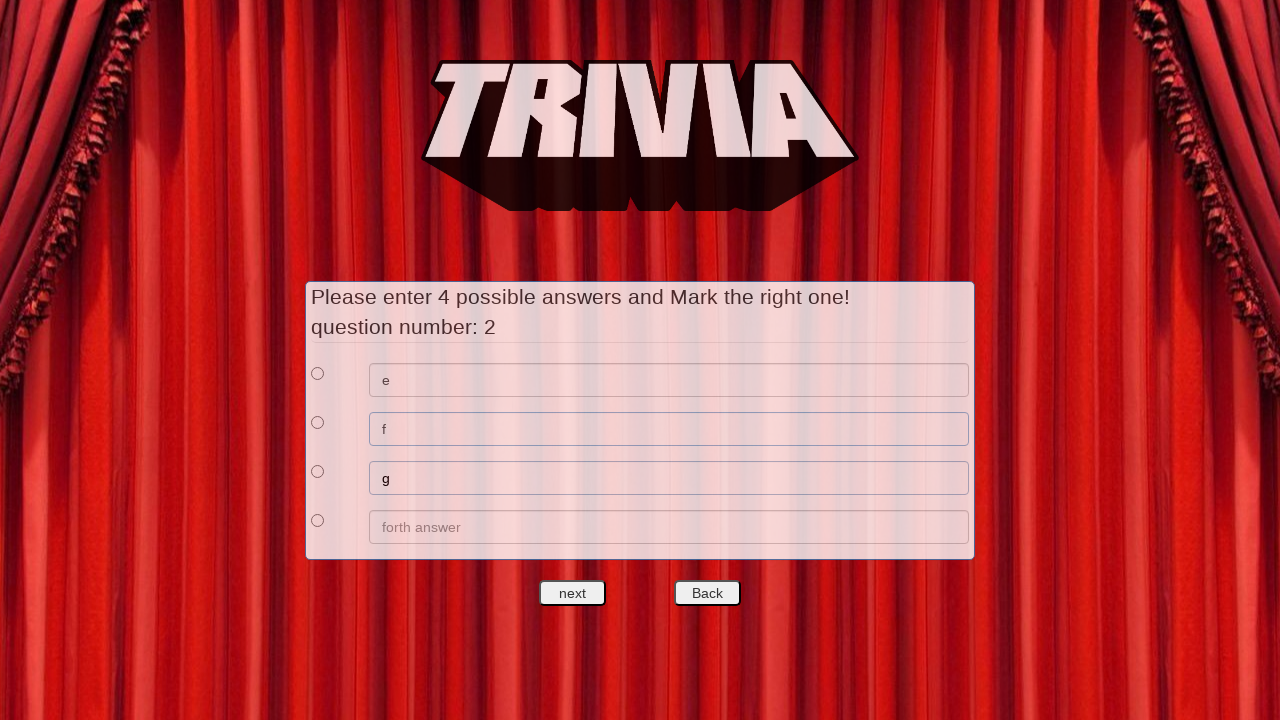

Filled answer 4 for question 2 with 'h' on //*[@id='answers']/div[4]/div[2]/input
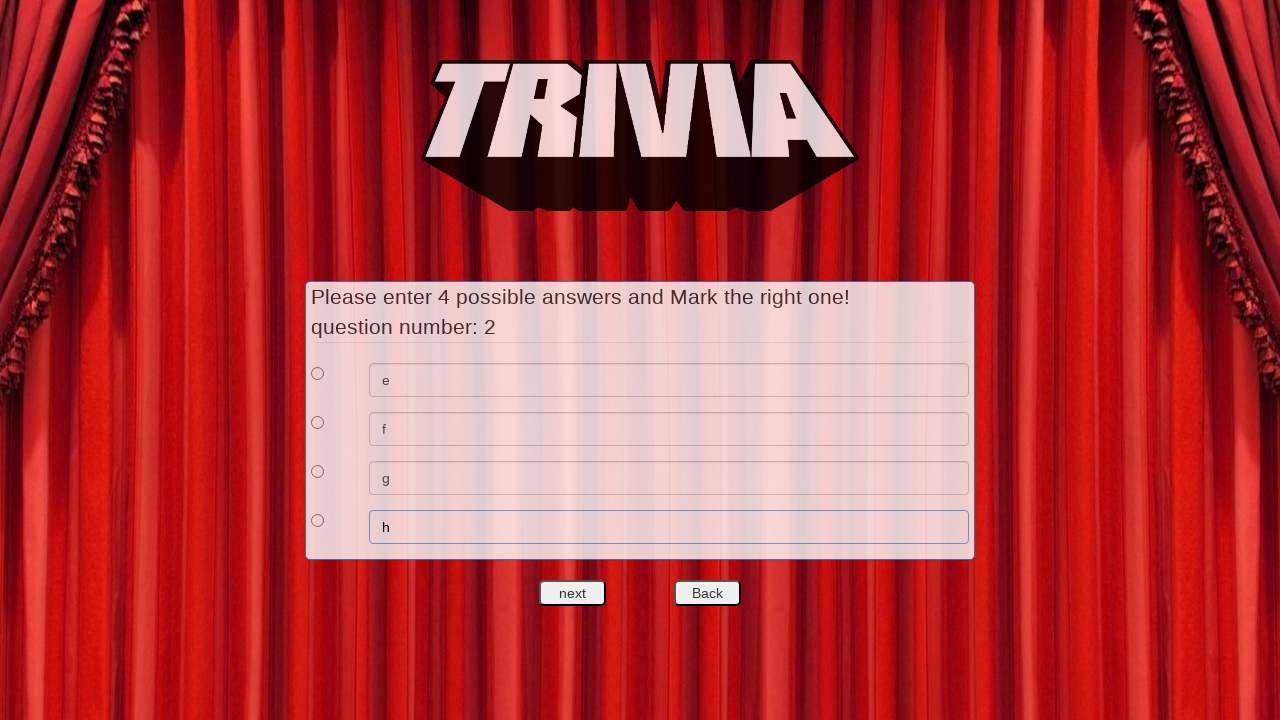

Selected correct answer (first option) for question 2 at (318, 373) on xpath=//*[@id='answers']/div[1]/div[1]/input
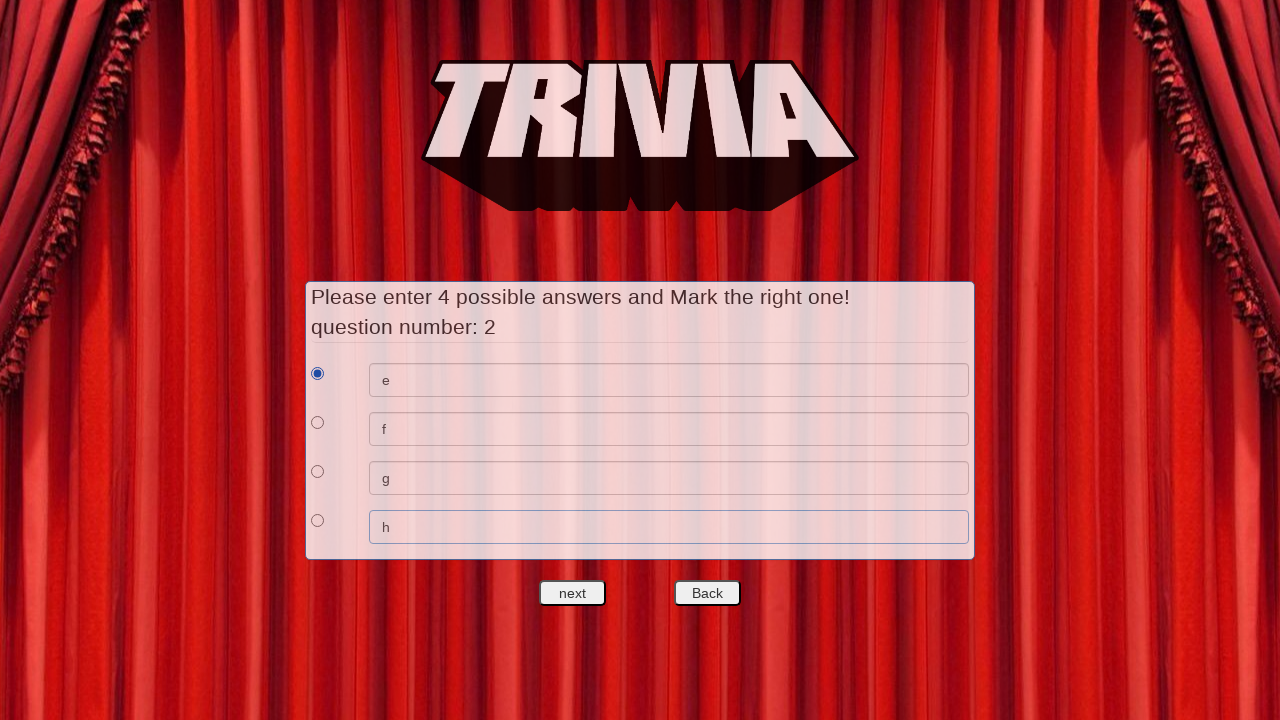

Clicked next button to proceed to question 3 at (573, 593) on #nextquest
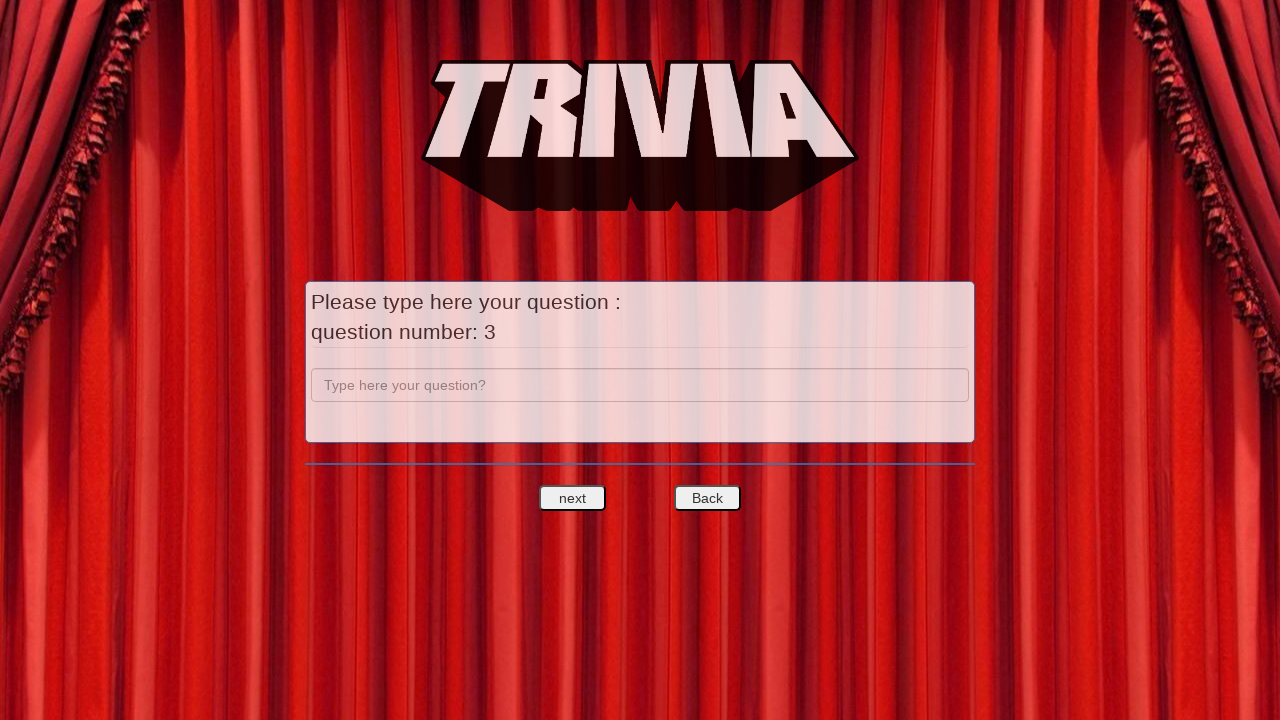

Filled question 3 text field with 'c' on input[name='question']
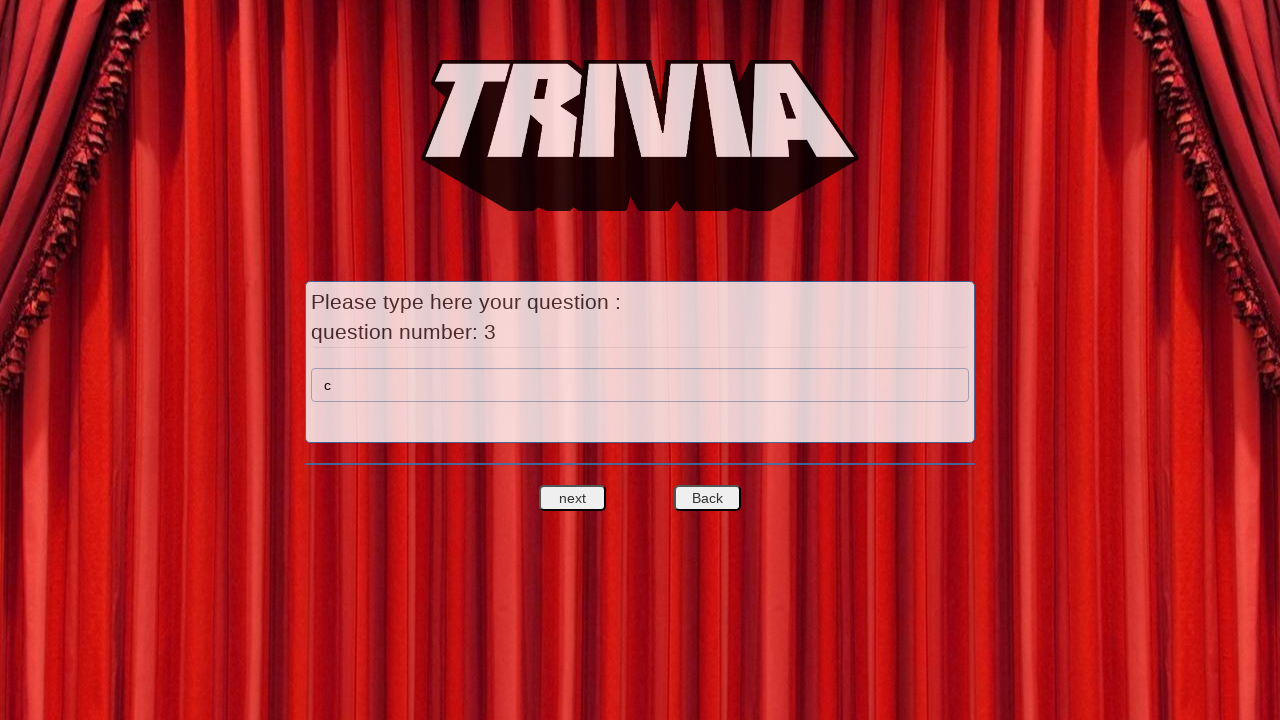

Clicked next button to proceed to answers for question 3 at (573, 498) on #nextquest
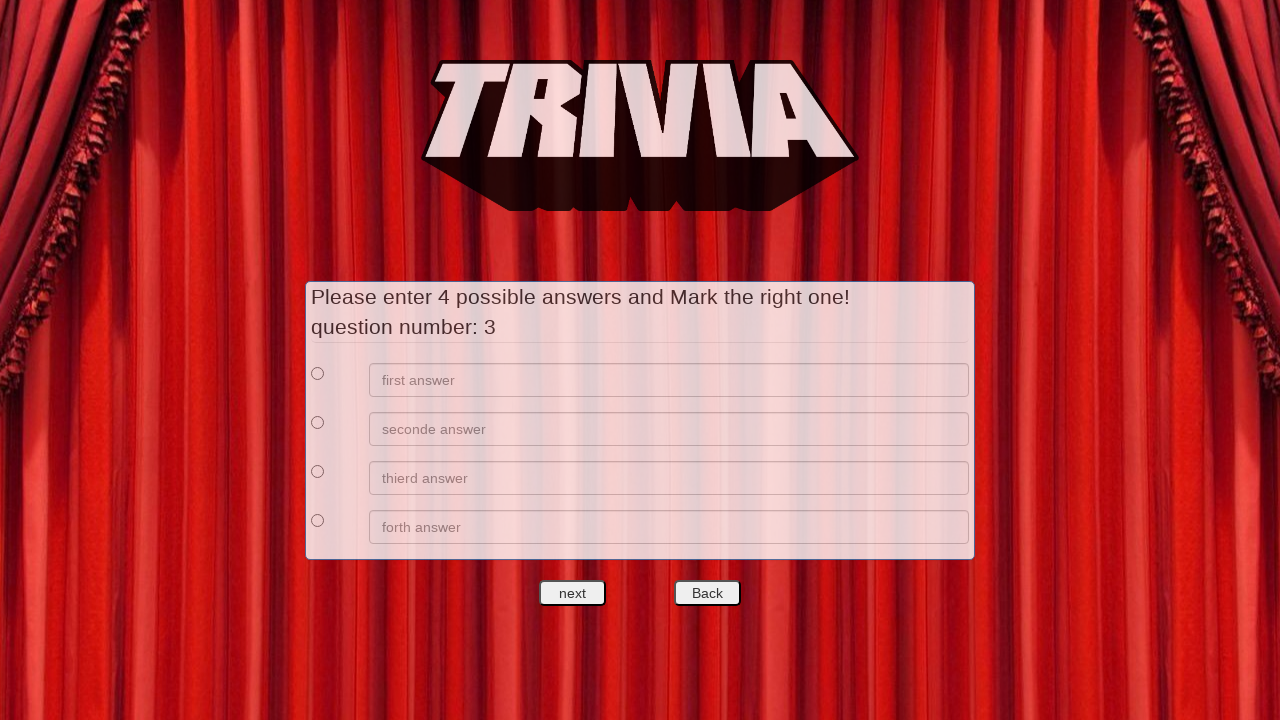

Filled answer 1 for question 3 with 'i' on //*[@id='answers']/div[1]/div[2]/input
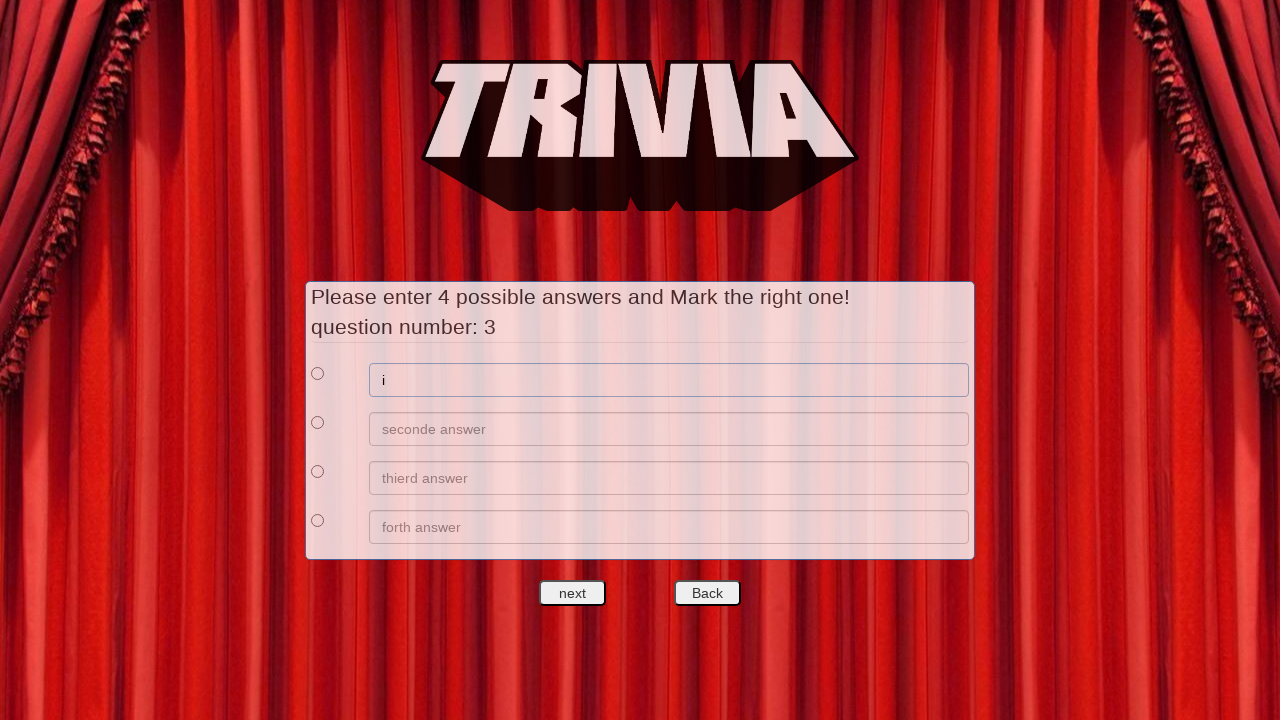

Filled answer 2 for question 3 with 'j' on //*[@id='answers']/div[2]/div[2]/input
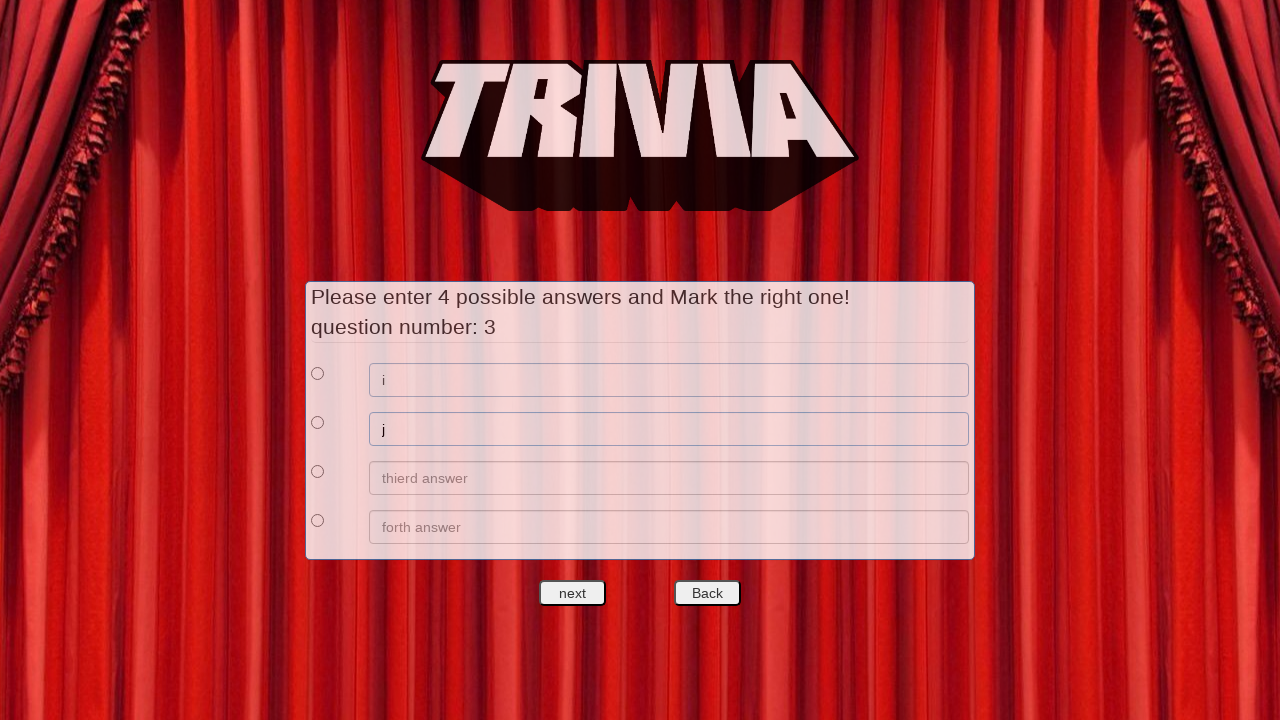

Filled answer 3 for question 3 with 'k' on //*[@id='answers']/div[3]/div[2]/input
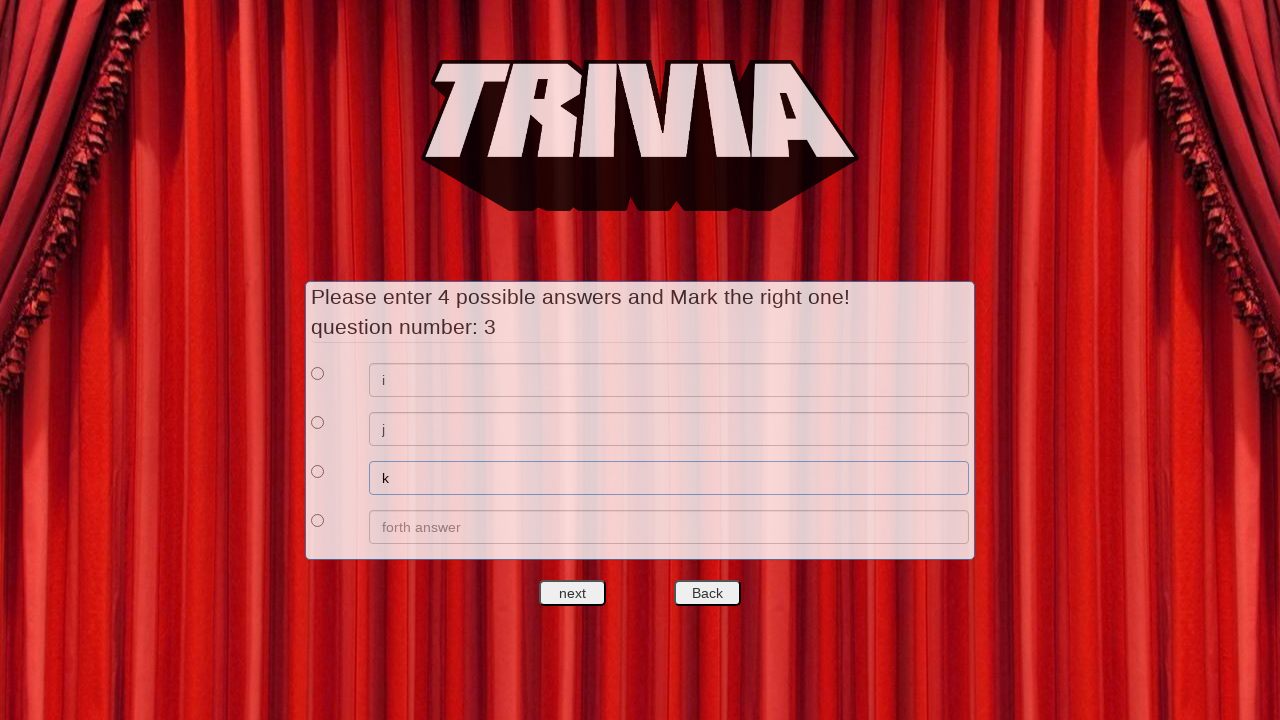

Filled answer 4 for question 3 with 'l' on //*[@id='answers']/div[4]/div[2]/input
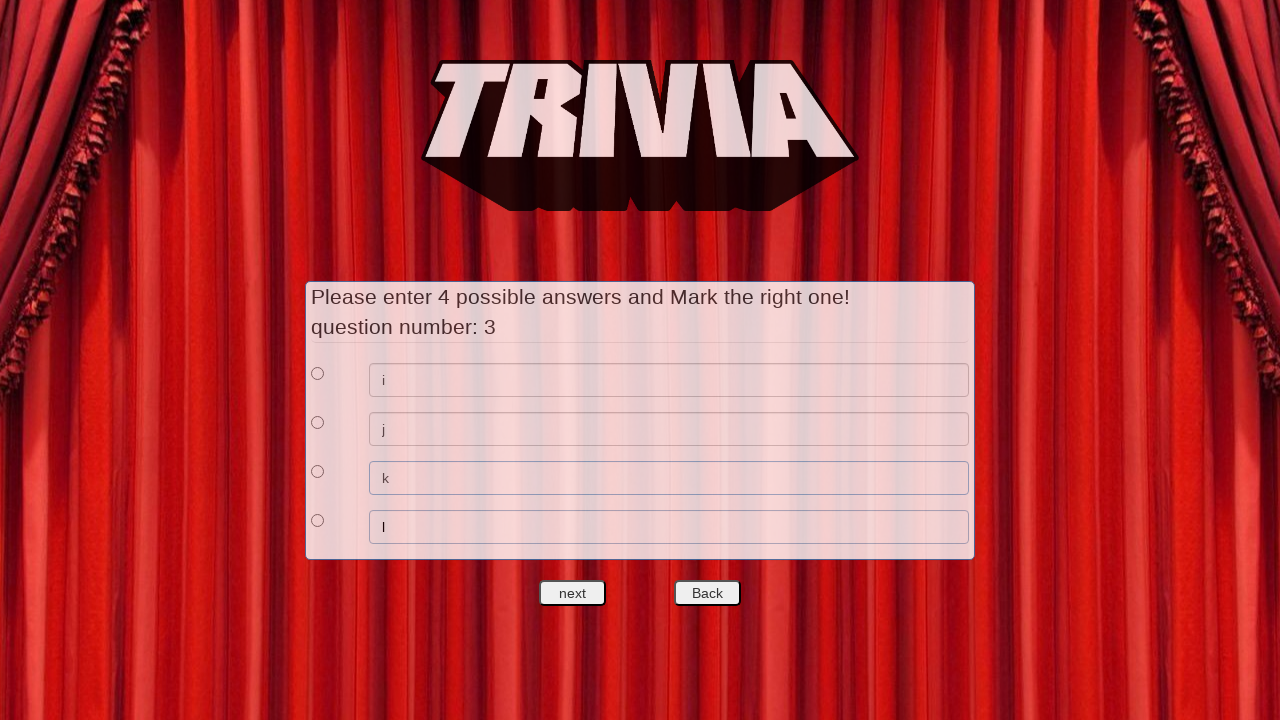

Selected correct answer (first option) for question 3 at (318, 373) on xpath=//*[@id='answers']/div[1]/div[1]/input
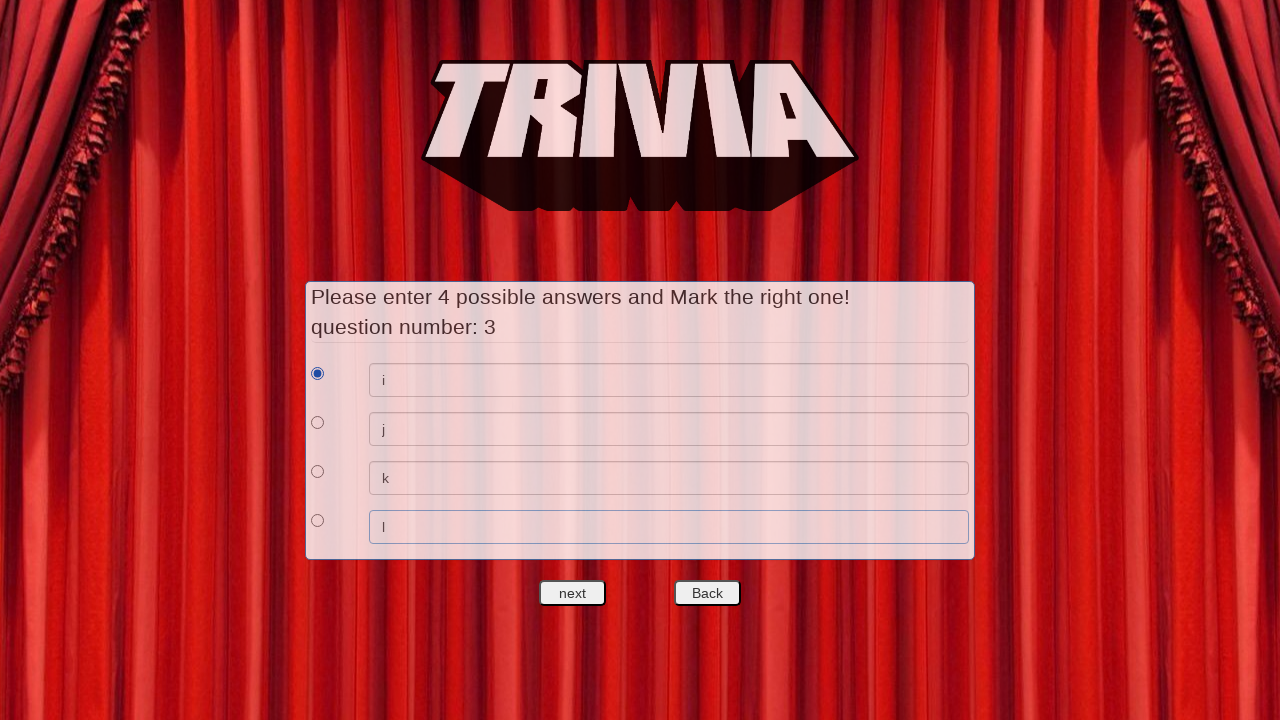

Clicked next button to complete trivia setup and start game at (573, 593) on #nextquest
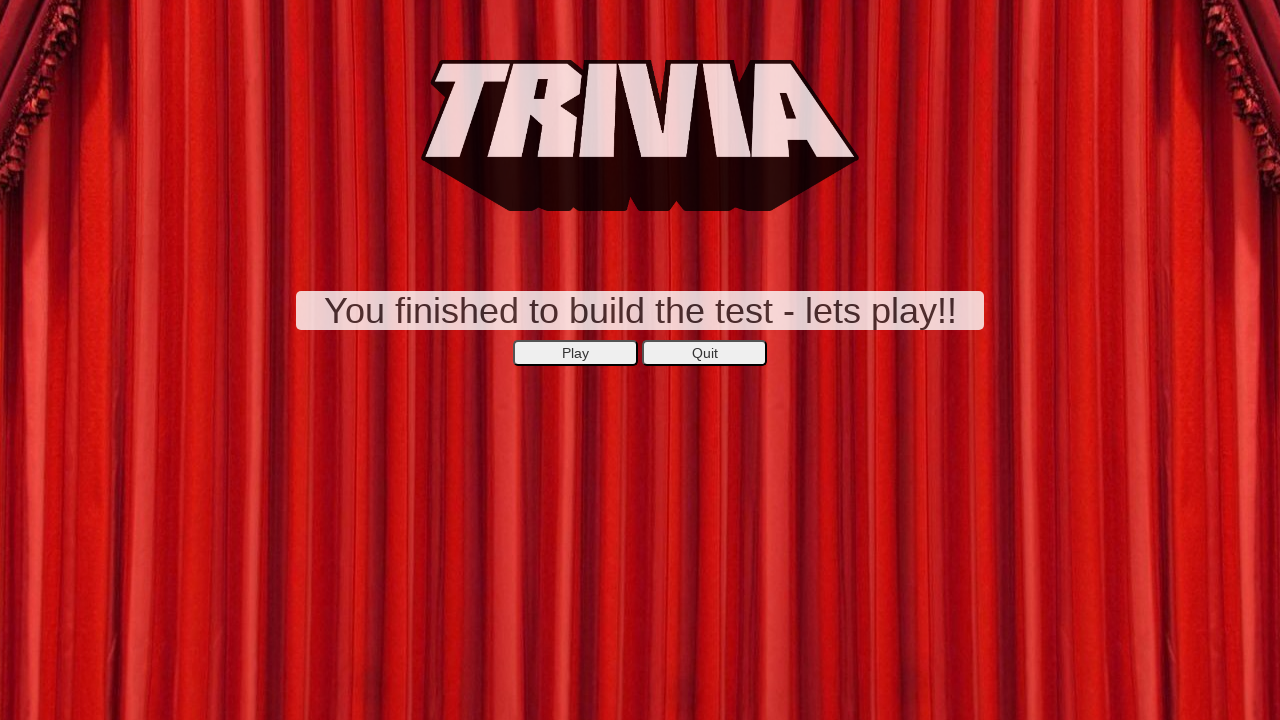

Clicked button to start the trivia game at (576, 353) on xpath=//*[@id='secondepage']/center/button[1]
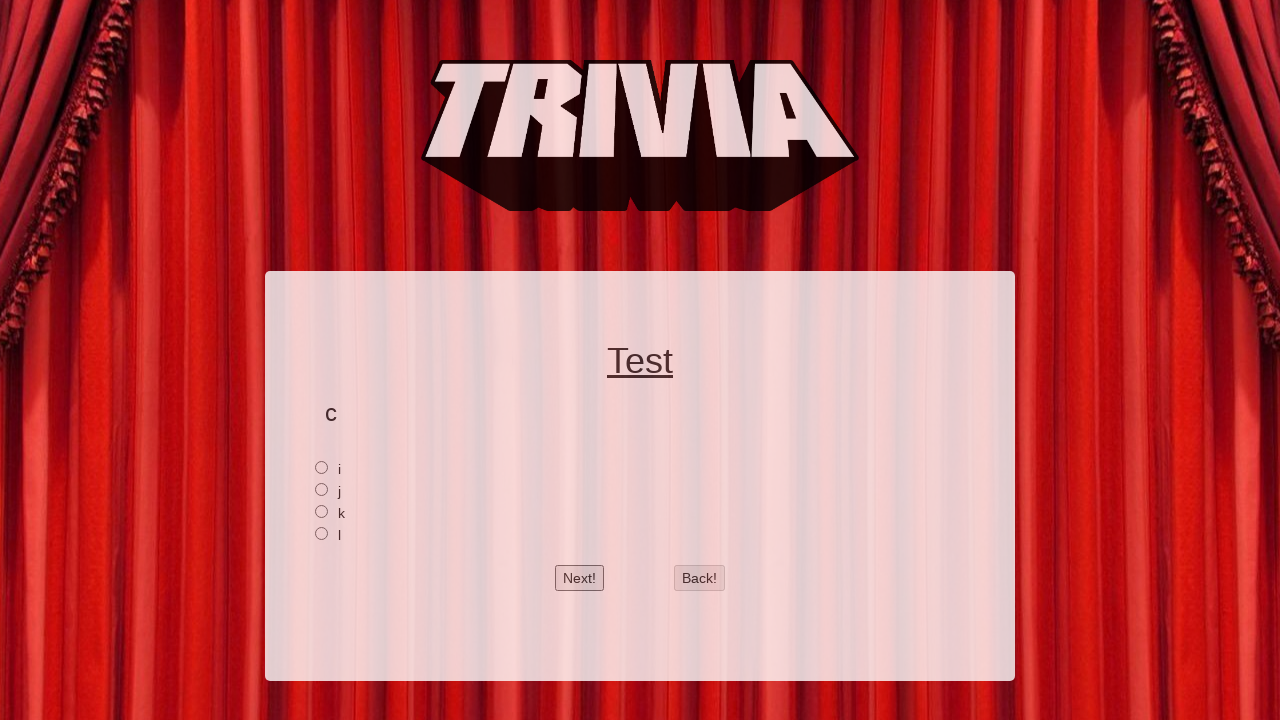

Selected answer for trivia question 1 at (322, 467) on xpath=//*[@id='2']/input[1]
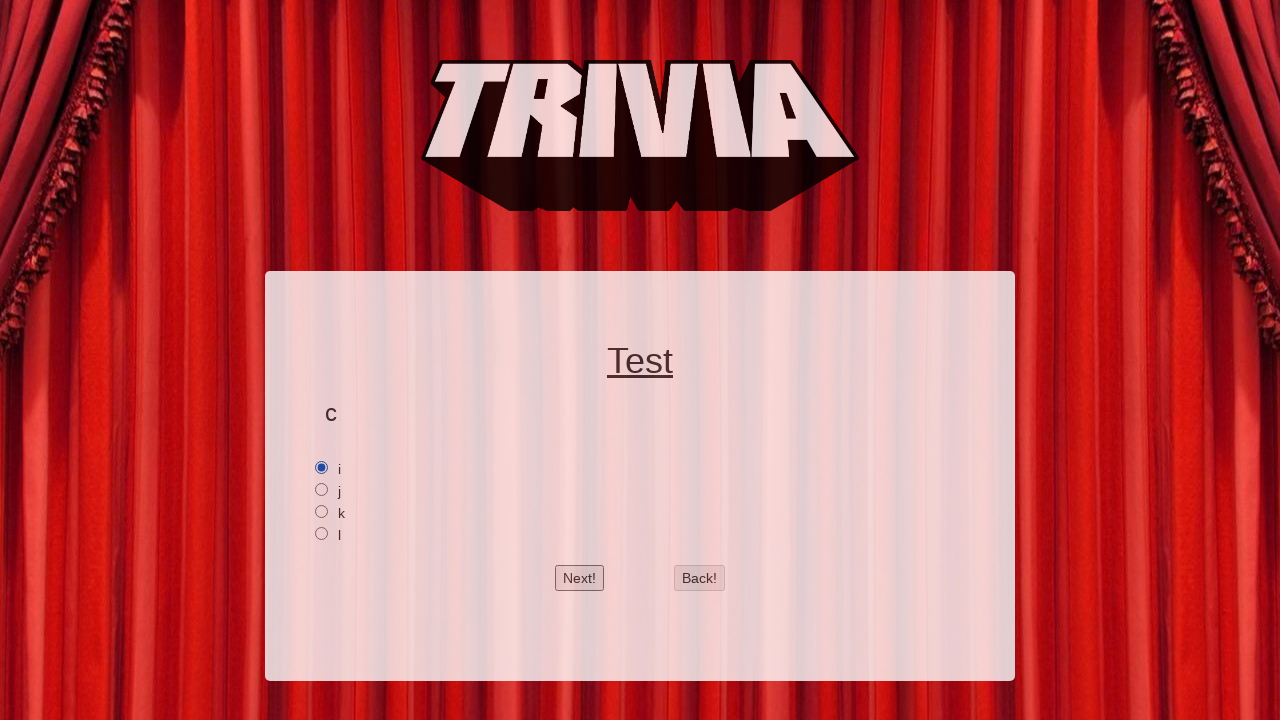

Clicked next button to proceed to trivia question 2 at (580, 578) on #btnnext
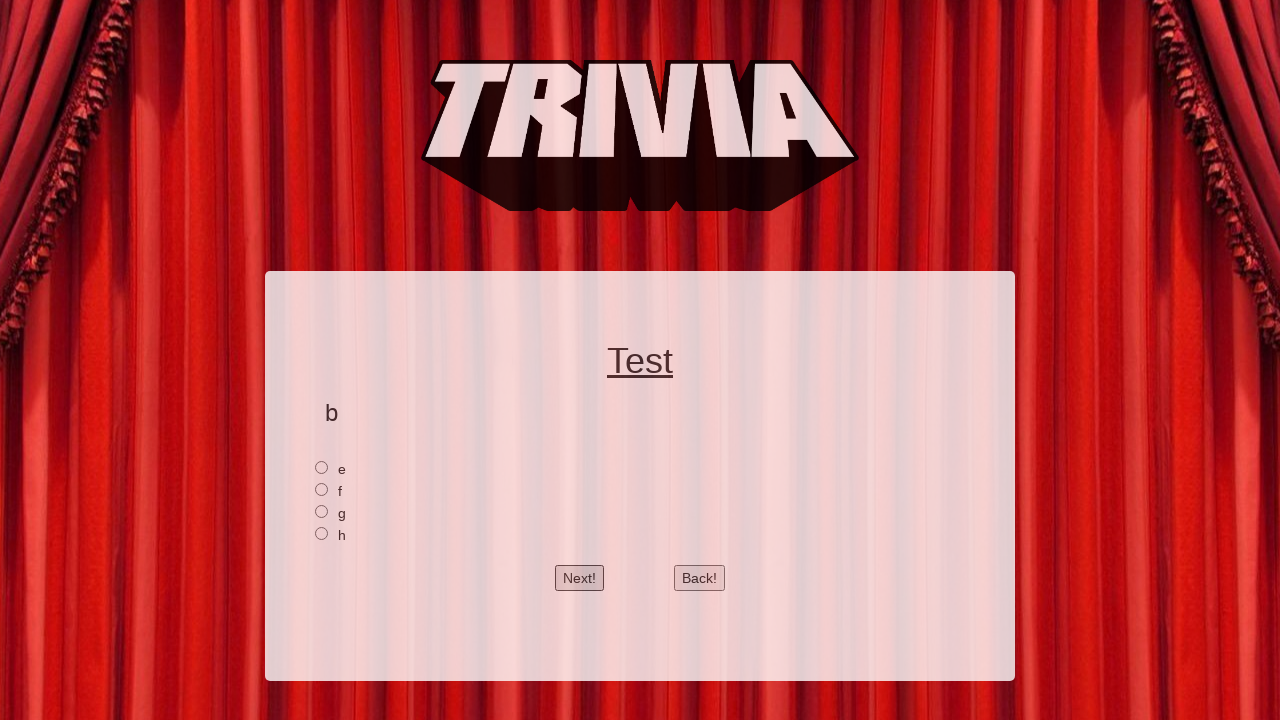

Selected answer for trivia question 2 at (322, 467) on xpath=//*[@id='1']/input[1]
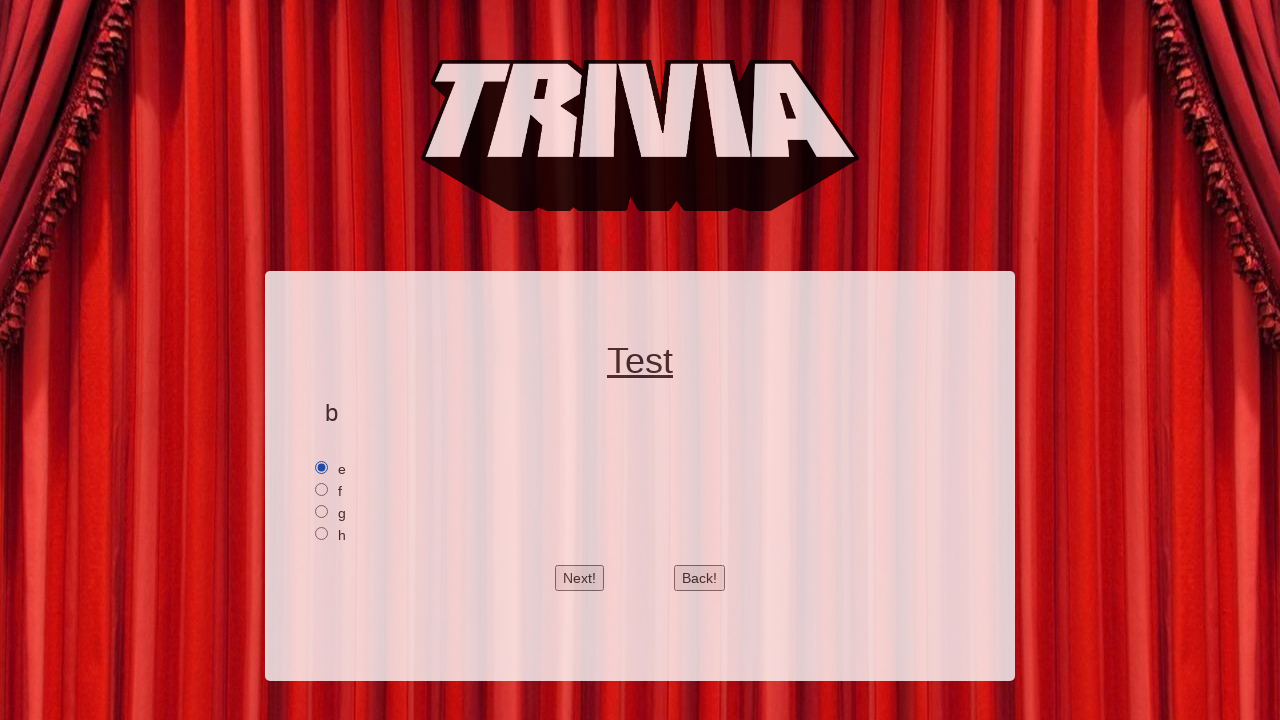

Clicked next button to proceed to trivia question 3 at (580, 578) on #btnnext
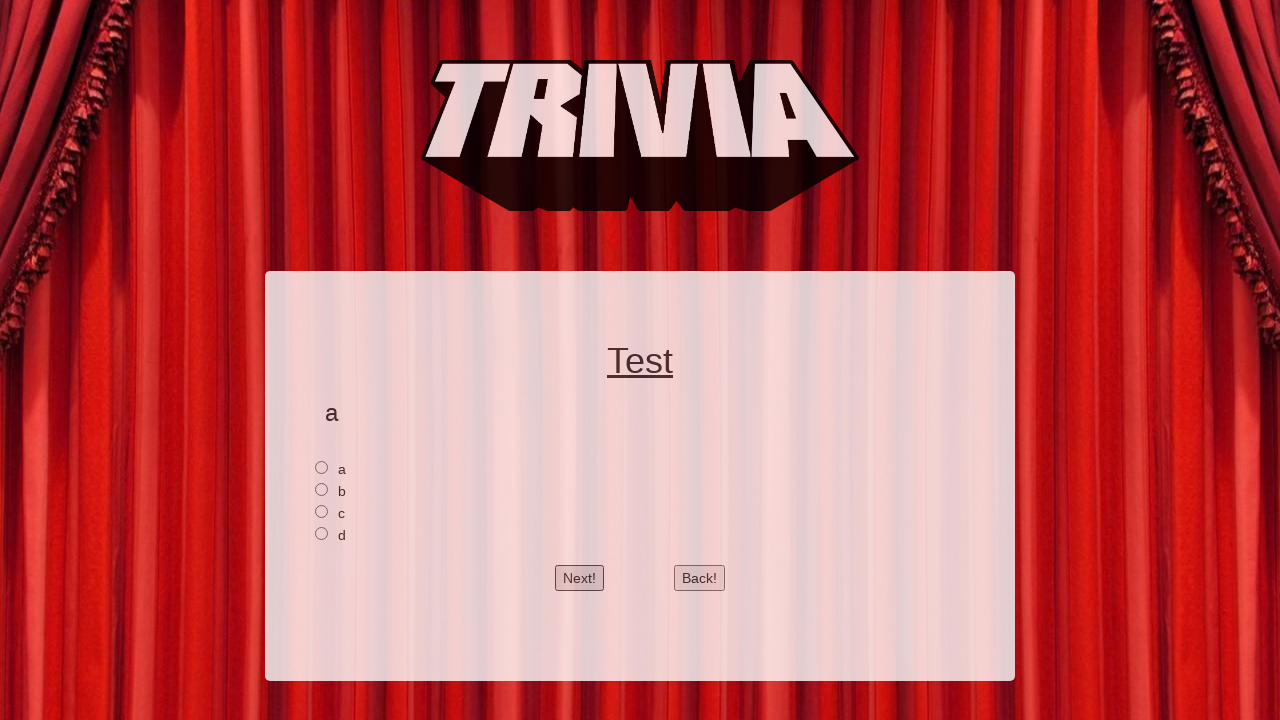

Selected answer for trivia question 3 at (322, 467) on xpath=//*[@id='0']/input[1]
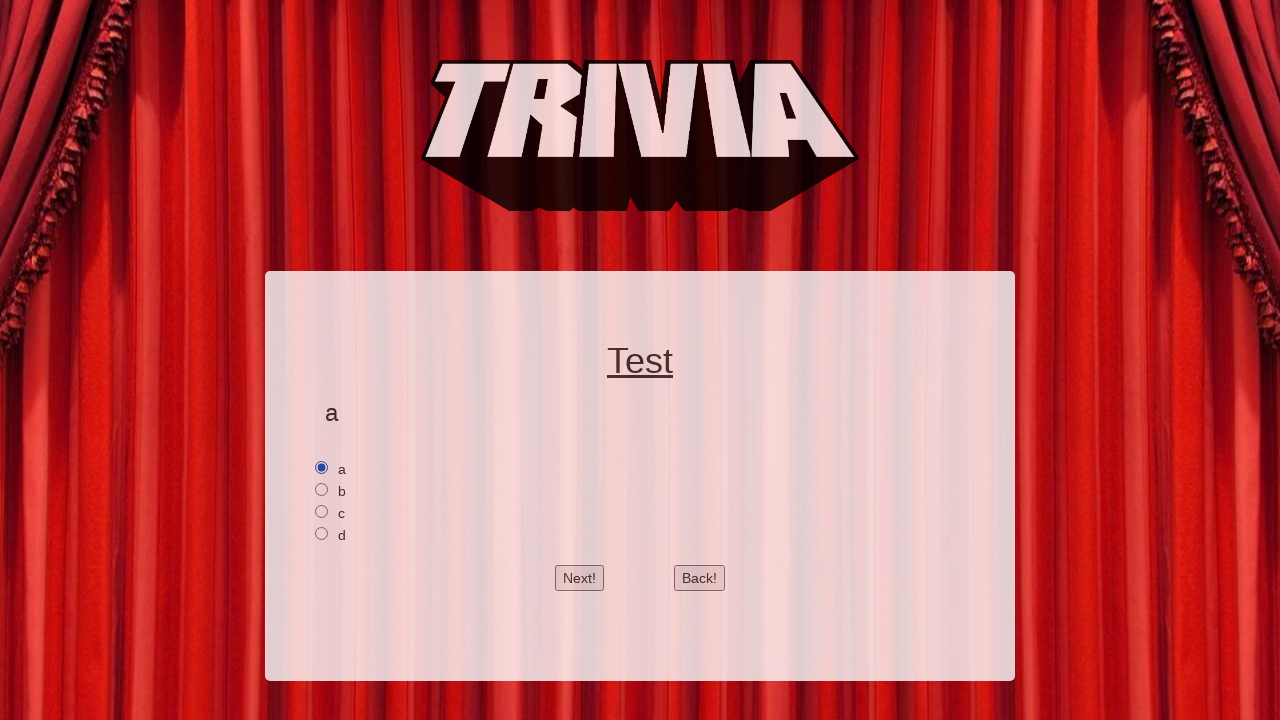

Clicked next button to complete the game and view results at (580, 578) on #btnnext
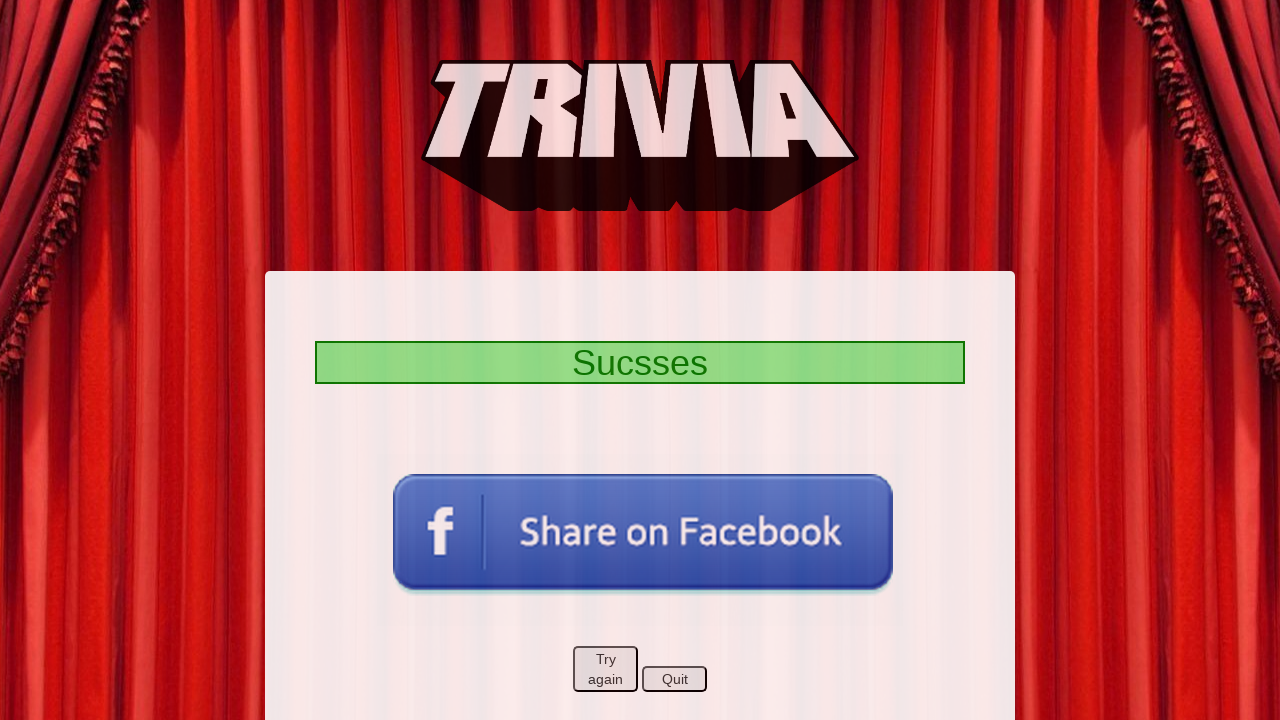

Clicked 'Try again' button to restart the game at (606, 669) on xpath=//*[@id='markpage']/center/button[1]
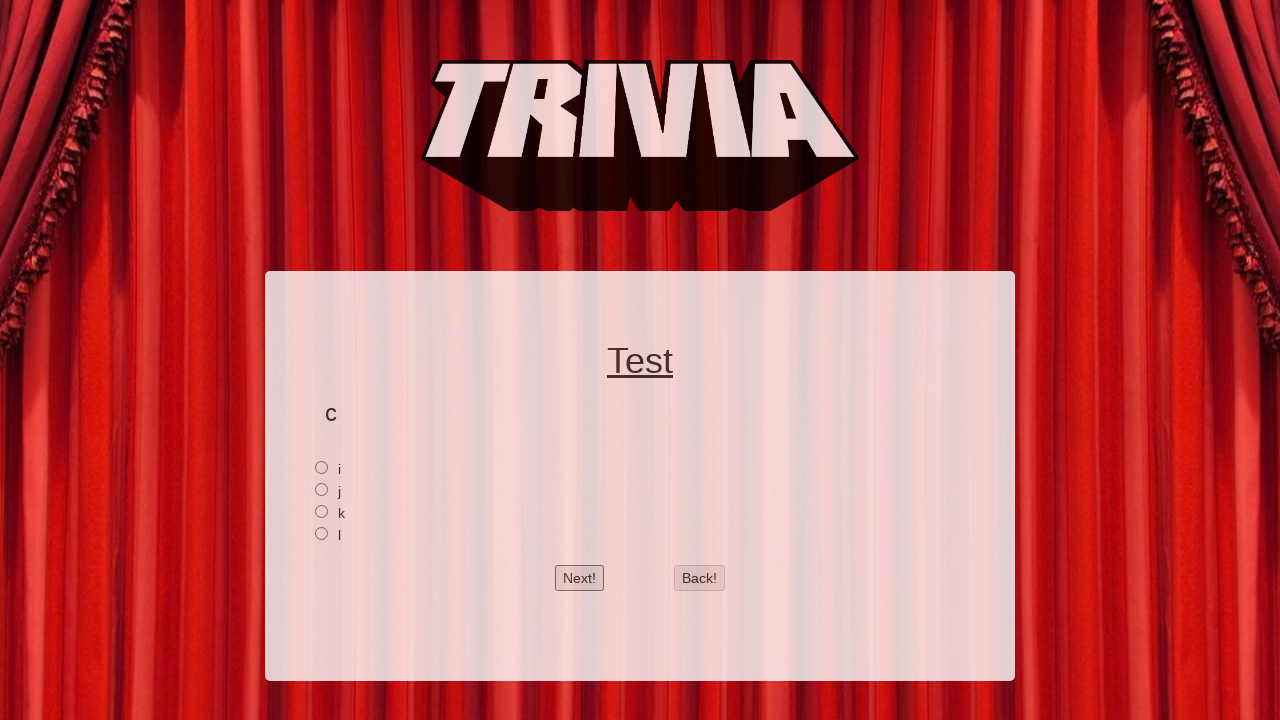

Verified next button is visible, confirming game has restarted
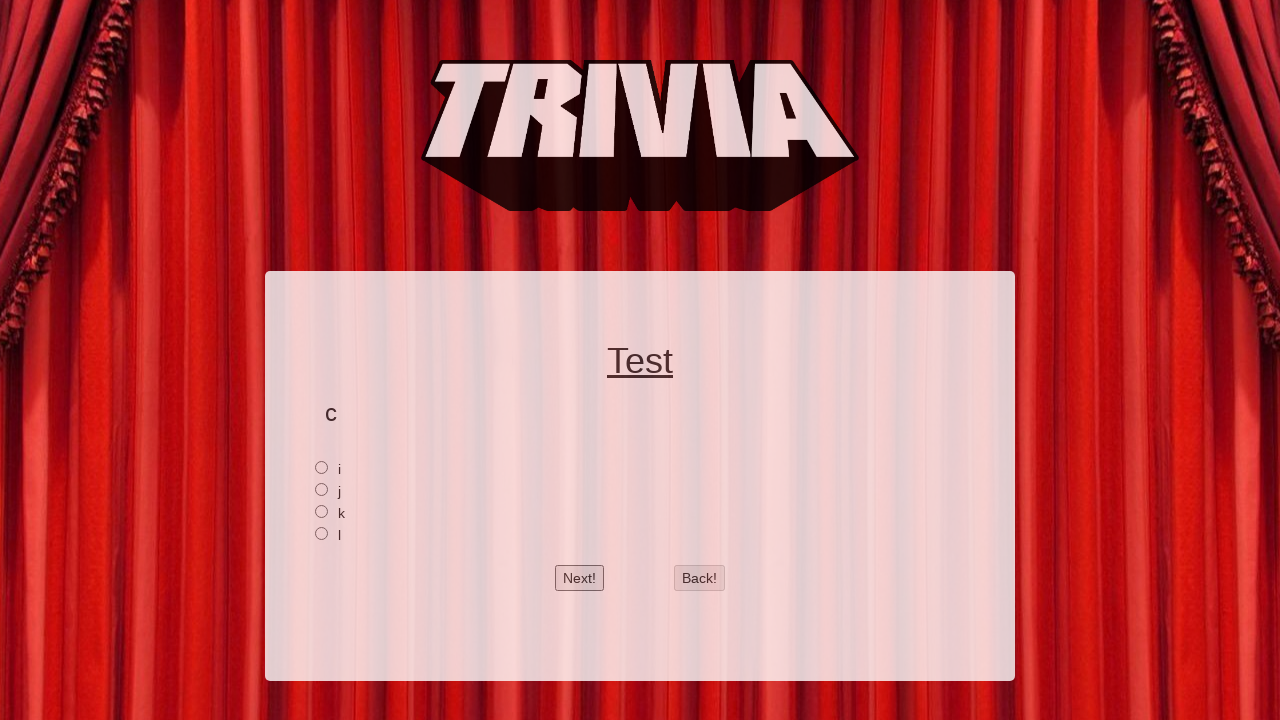

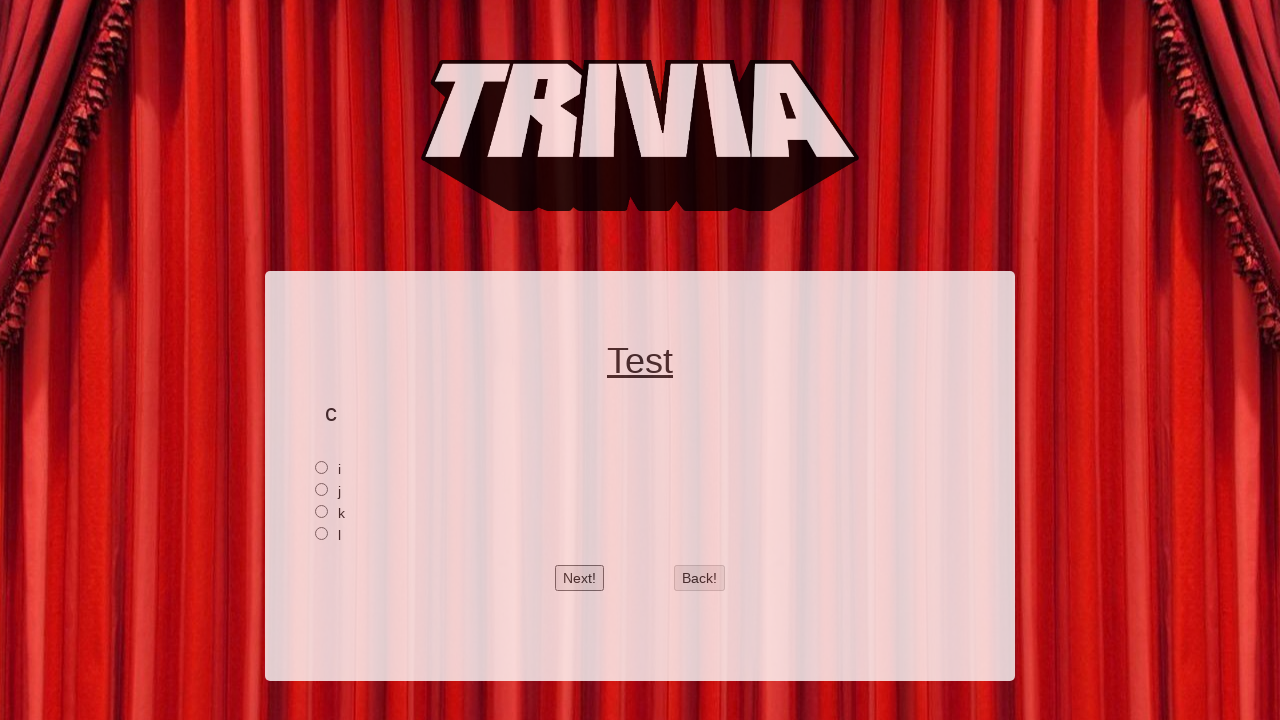